Tests the home page arrivals section by navigating through Shop and Home menus, verifying three arrivals exist, clicking on an arrival image, adding a book to basket, and checking that reviews are displayed for the selected book.

Starting URL: http://practice.automationtesting.in/

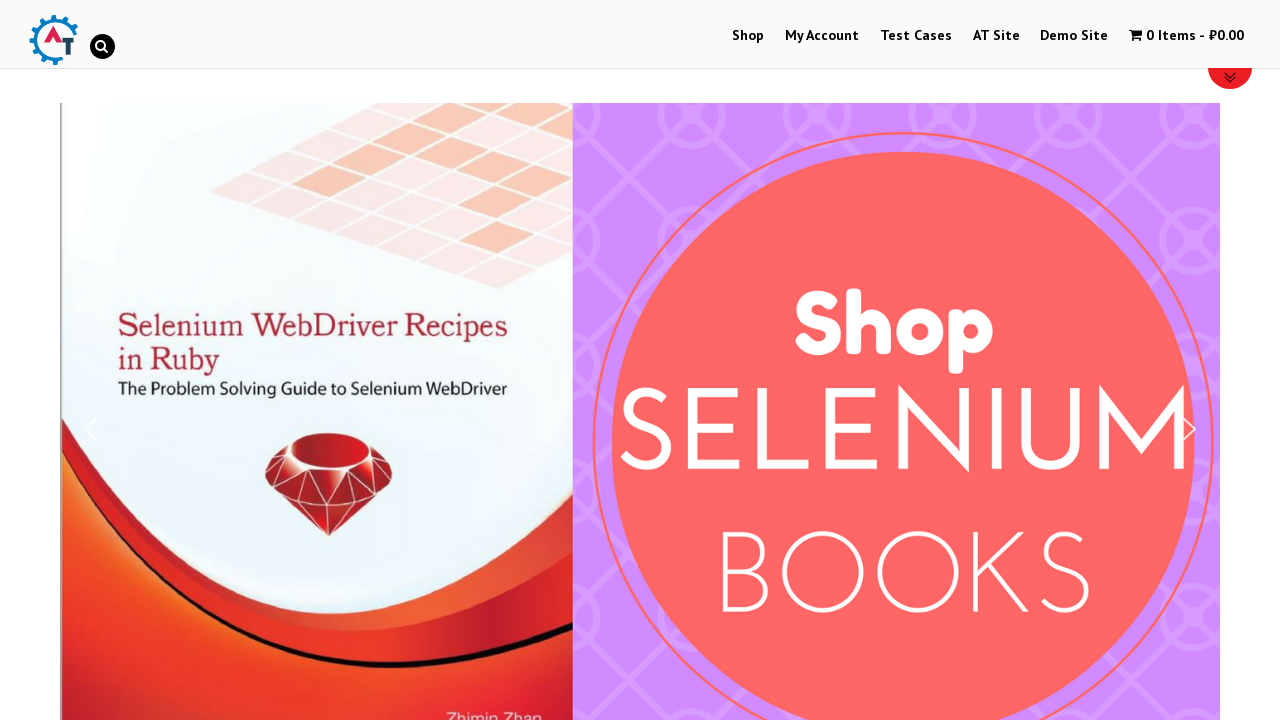

Clicked on Shop Menu at (748, 36) on xpath=//*[@id='menu-item-40']/a
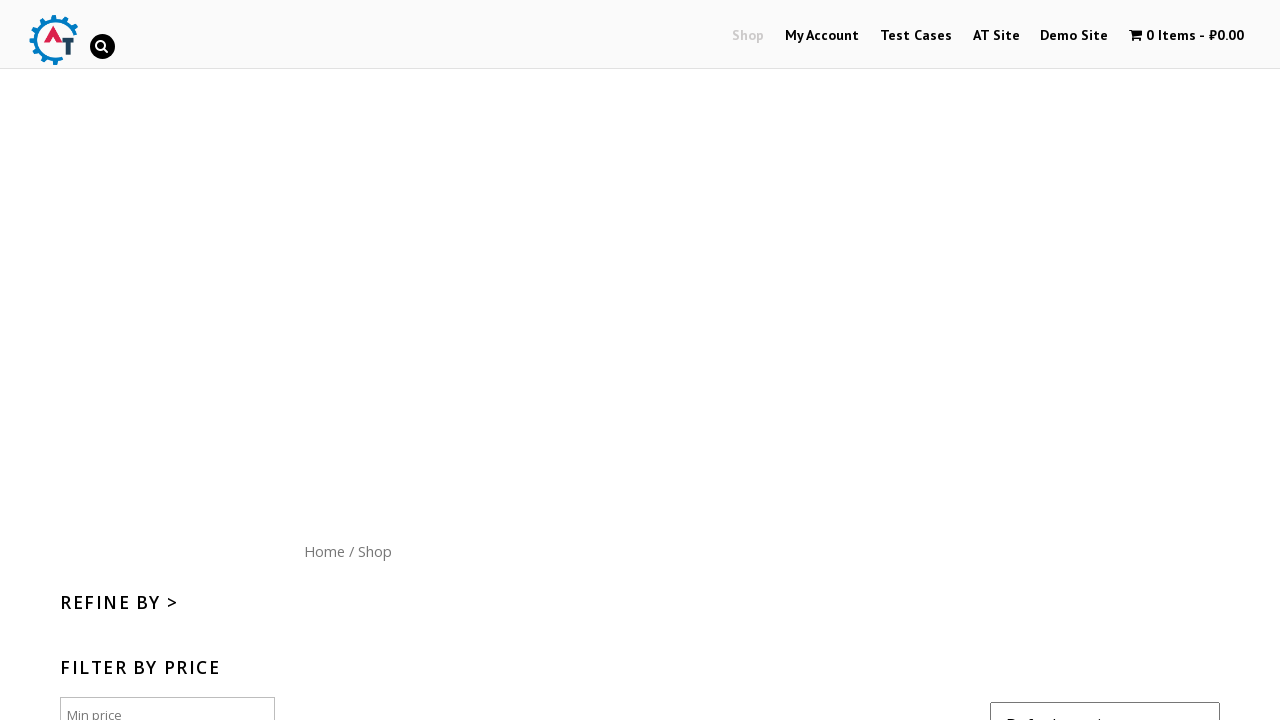

Clicked on Home menu button (site logo) at (324, 551) on xpath=//*[@id='content']/nav/a
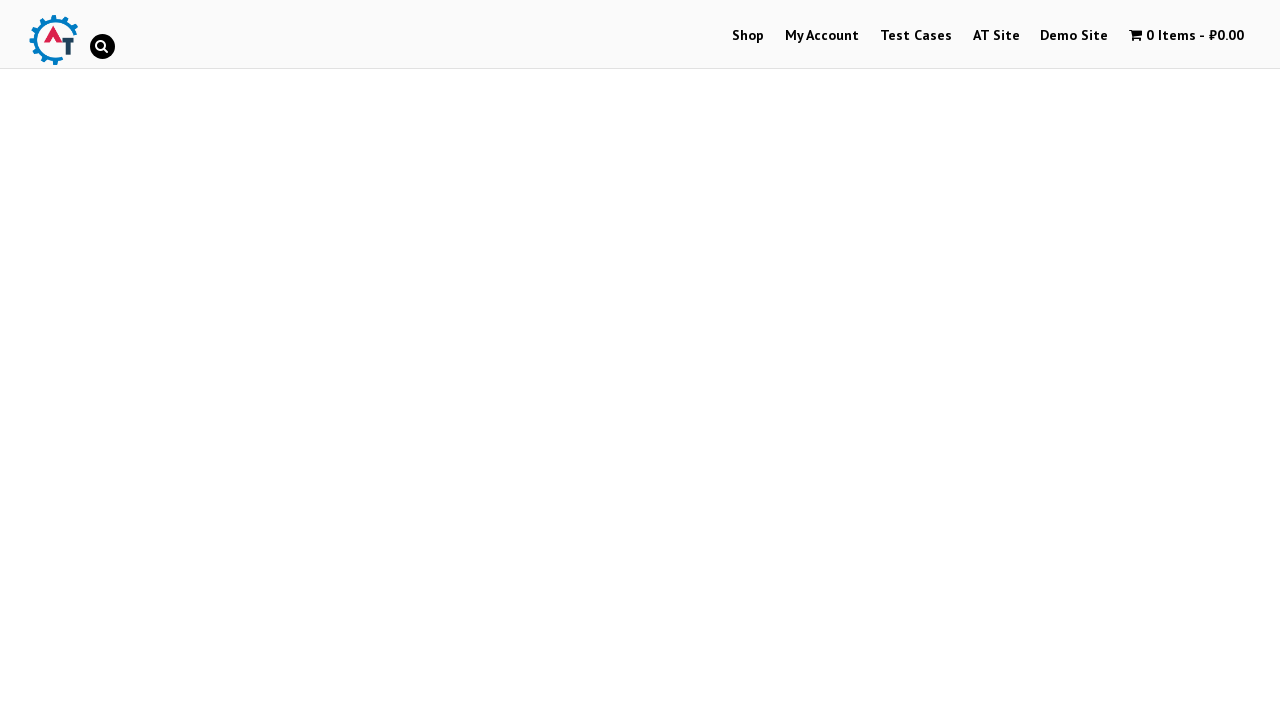

Verified that home page has three arrivals
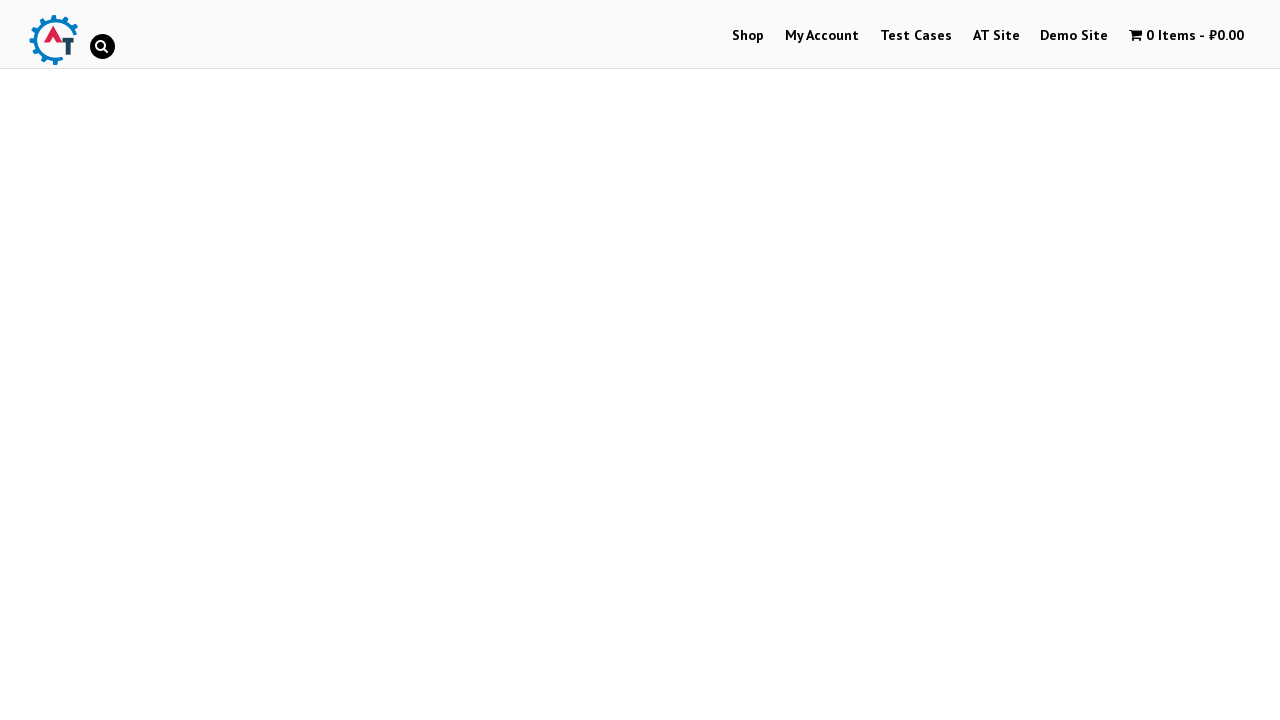

Clicked the image in the third arrival at (1039, 361) on xpath=//*[@id='themify_builder_content-22']/div[2]/div/div/div/div/div[2]/div[3]
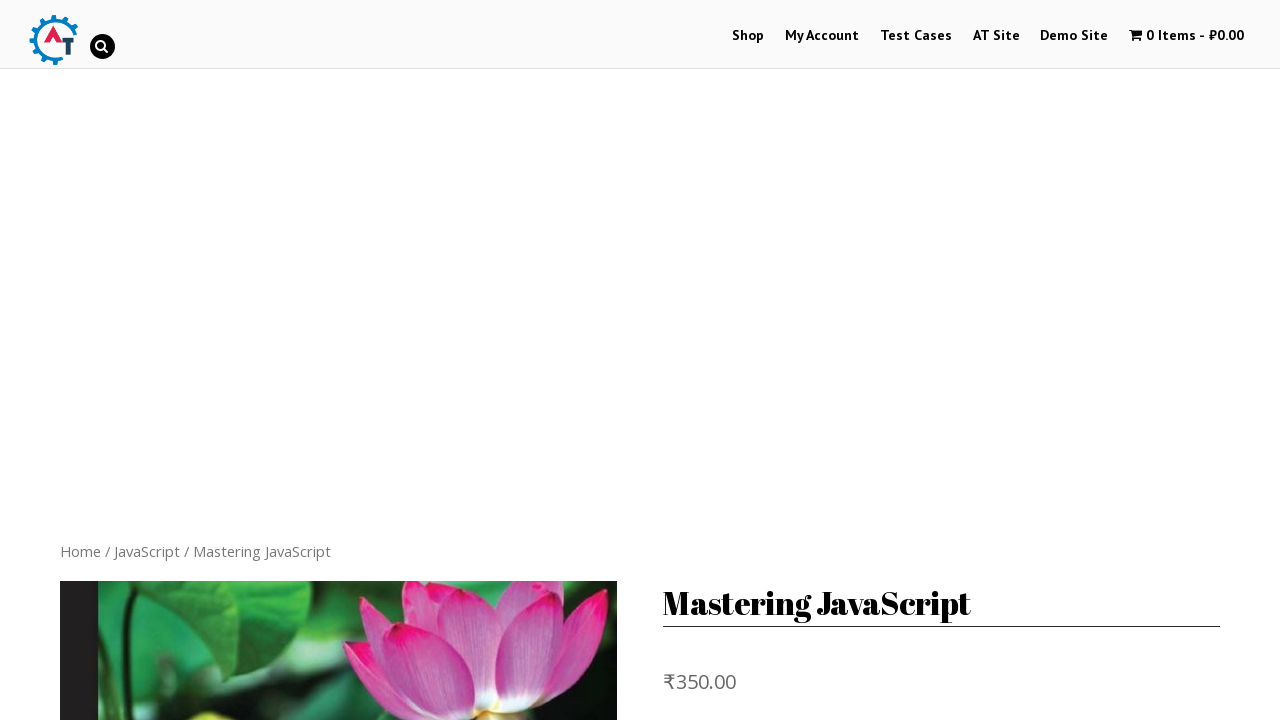

Clicked on the book to navigate to product page at (188, 313) on xpath=//*[@id='product-165']/div[5]/ul/li[1]/a[1]
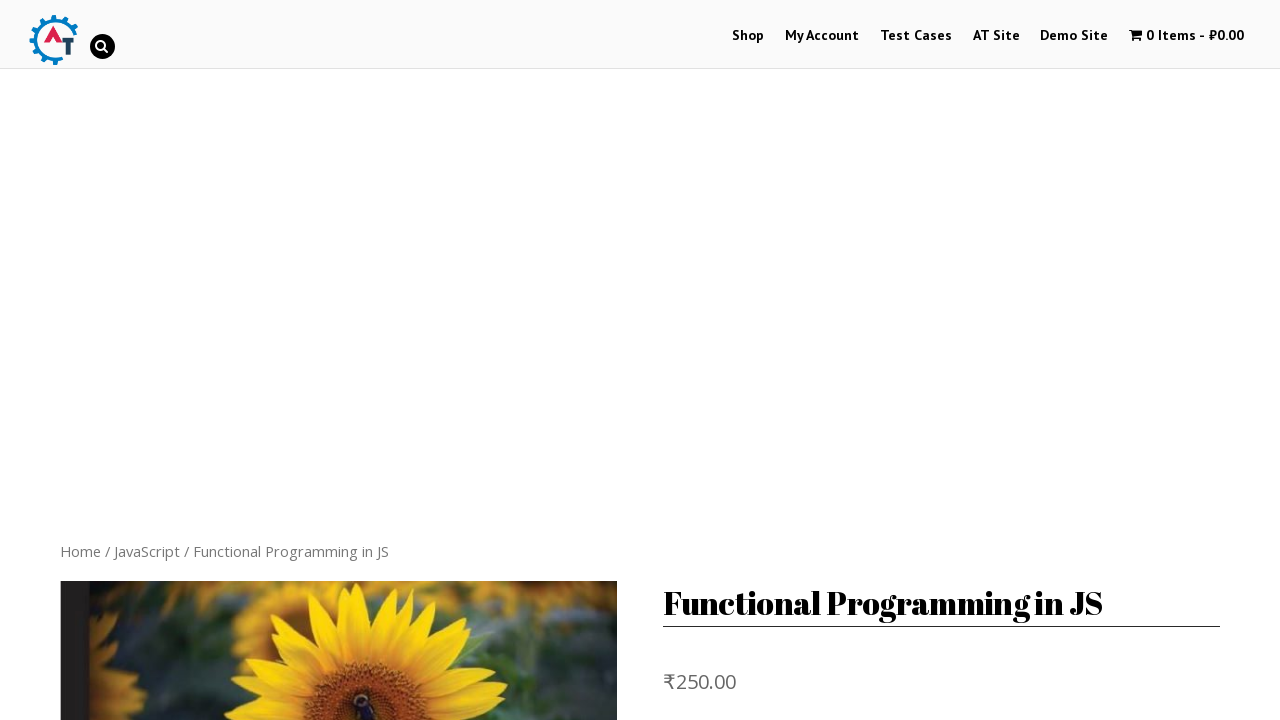

Clicked Add to Basket button at (812, 361) on xpath=//*[@id='product-170']/div[2]/form/button
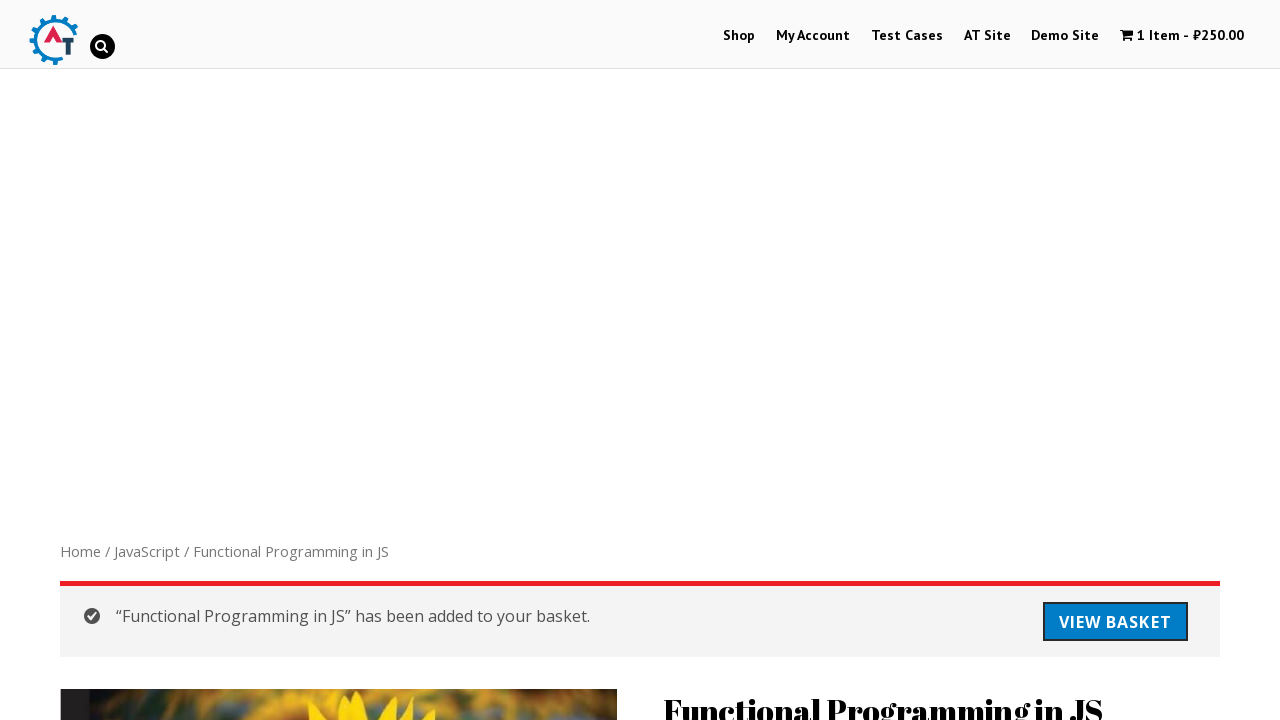

Clicked on Reviews tab at (309, 361) on xpath=//*[@id='product-170']/div[3]/ul/li[2]
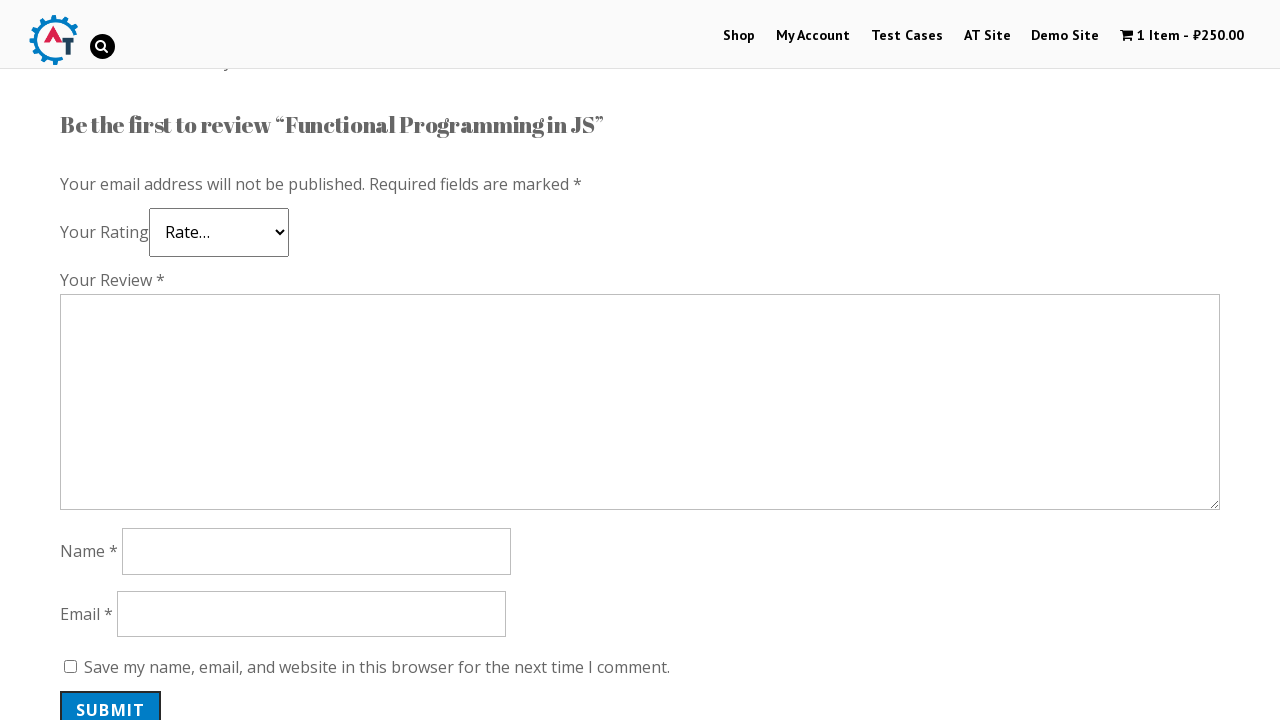

Verified that reviews section is displayed
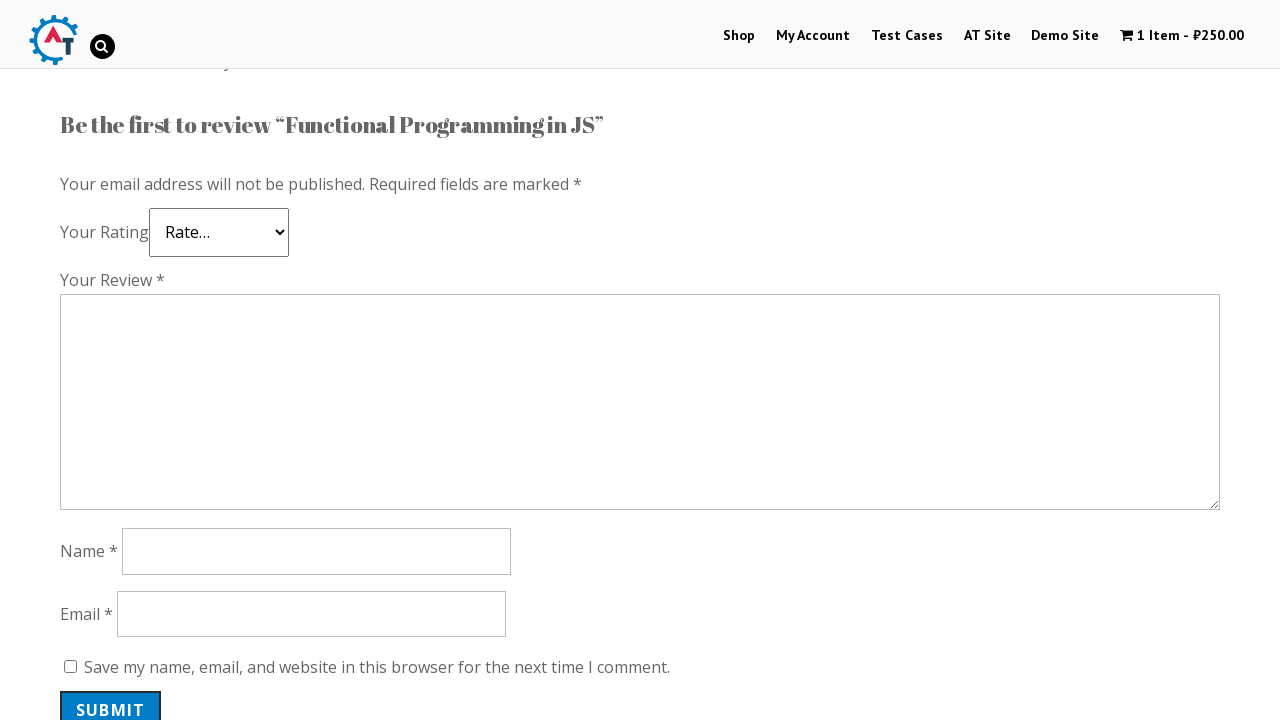

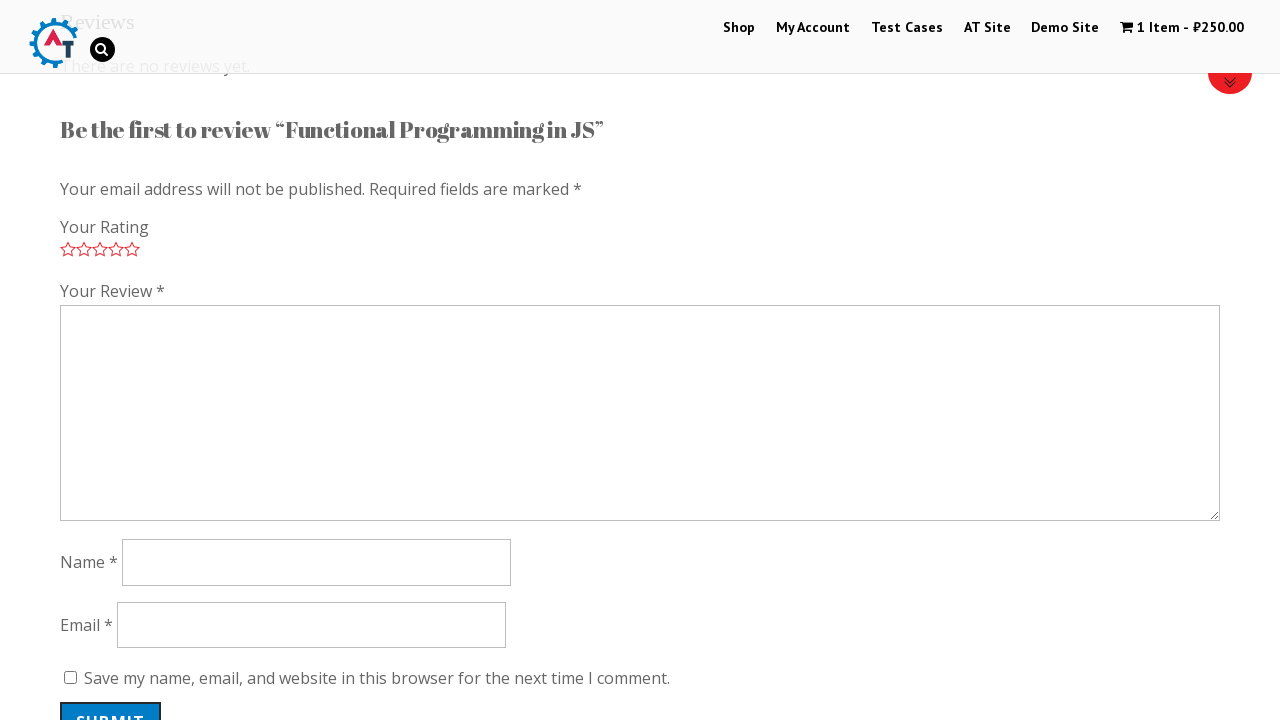